Navigates to an LMS site, scrolls to load lazy-loaded articles, then visits one article page to verify content loads correctly

Starting URL: https://devop.lms.nodehill.com

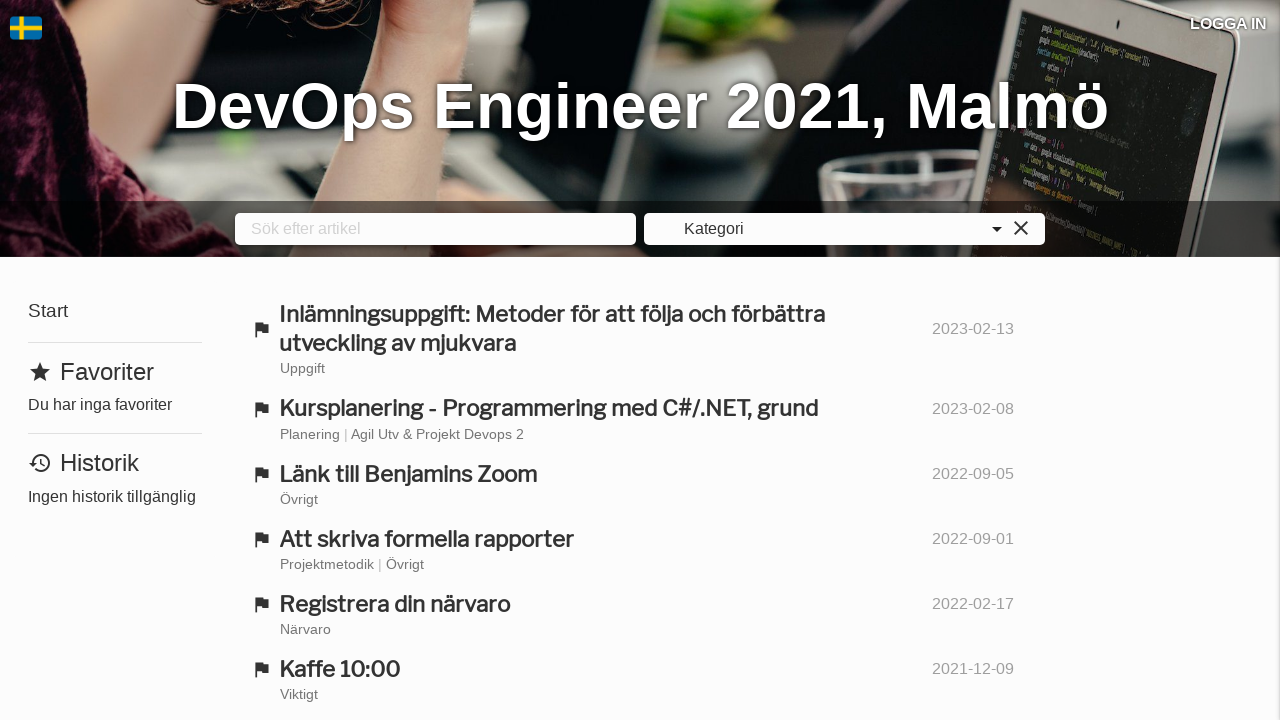

Waited for footer element to load on LMS homepage
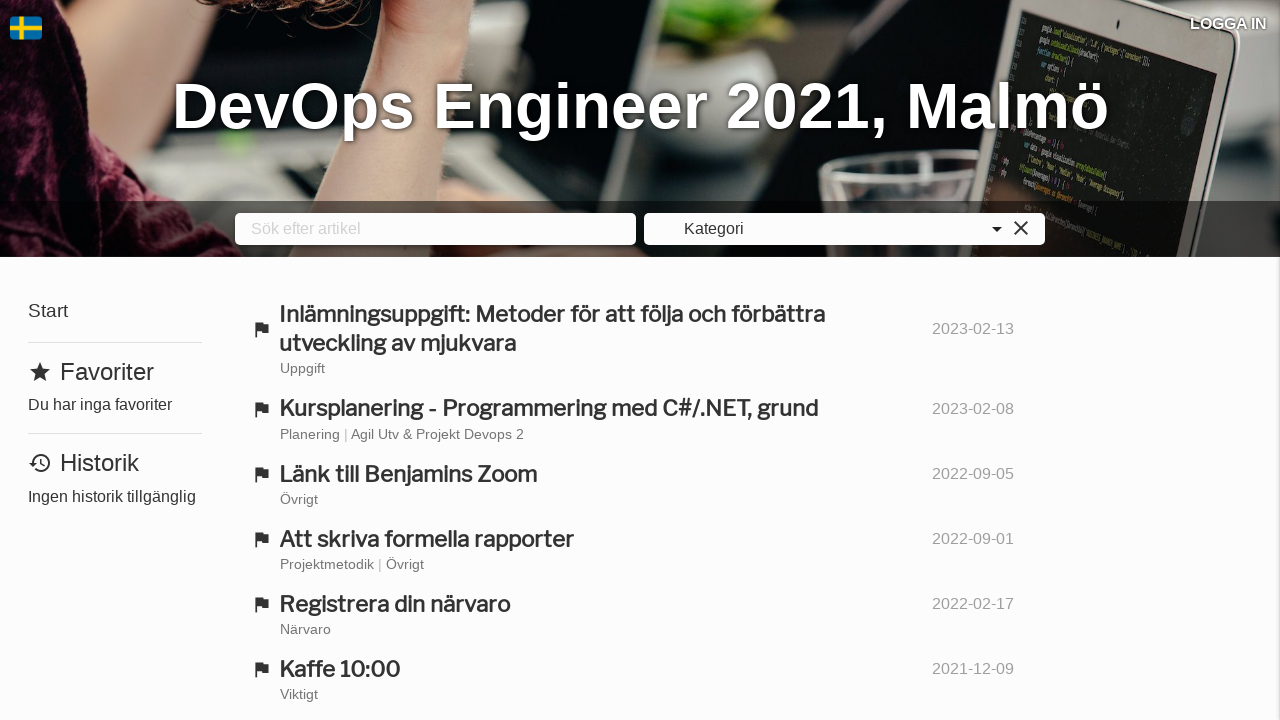

Scrolled to footer (iteration 1/3) to trigger lazy loading of articles
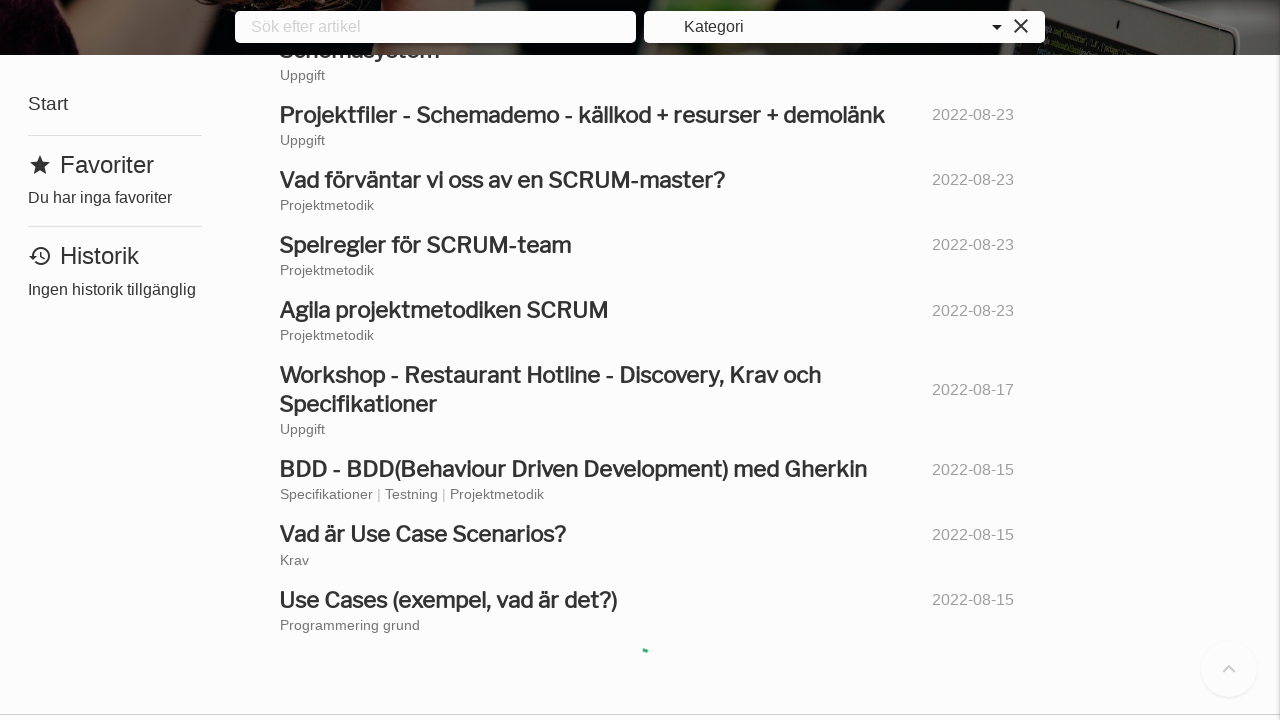

Waited 1 second for articles to load
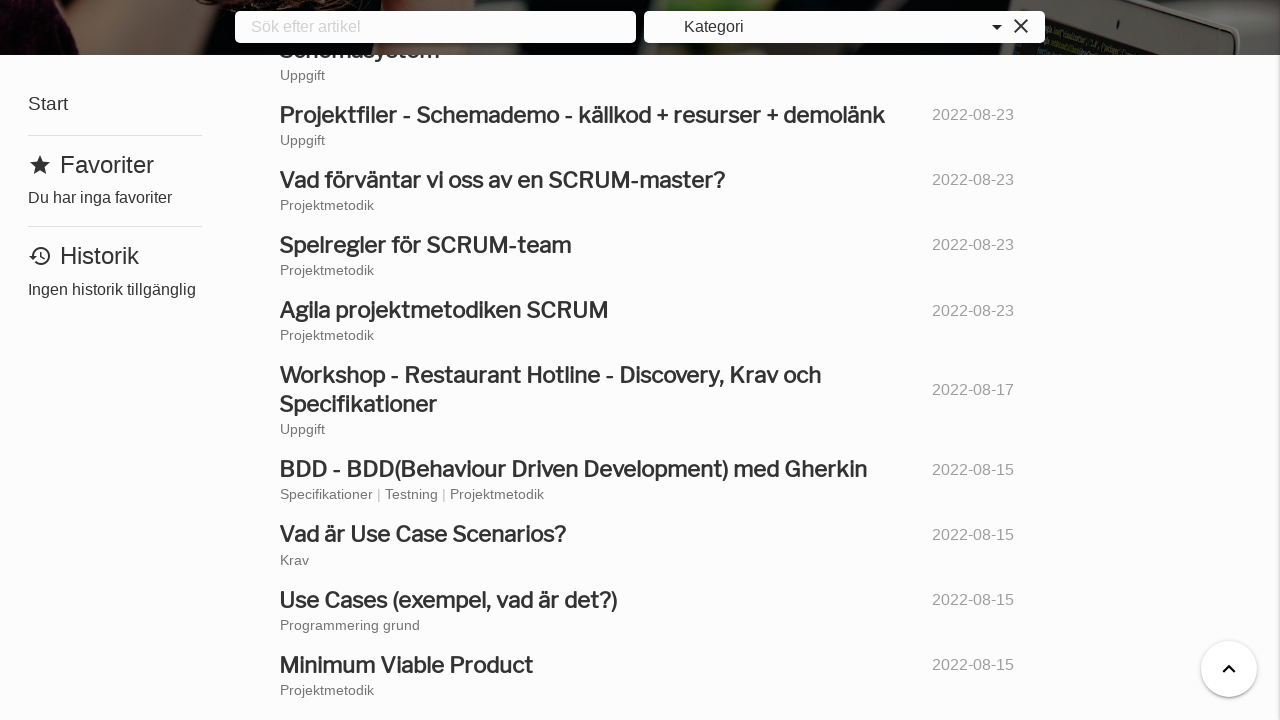

Scrolled to footer (iteration 2/3) to trigger lazy loading of articles
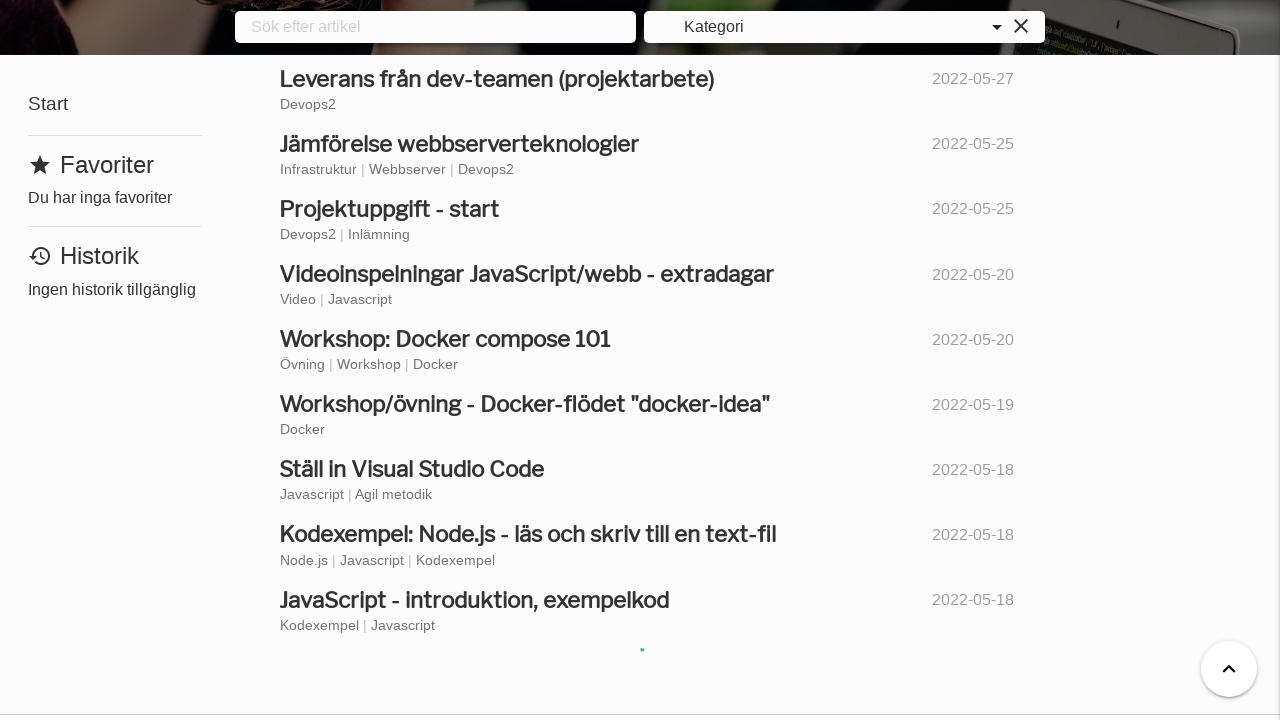

Waited 1 second for articles to load
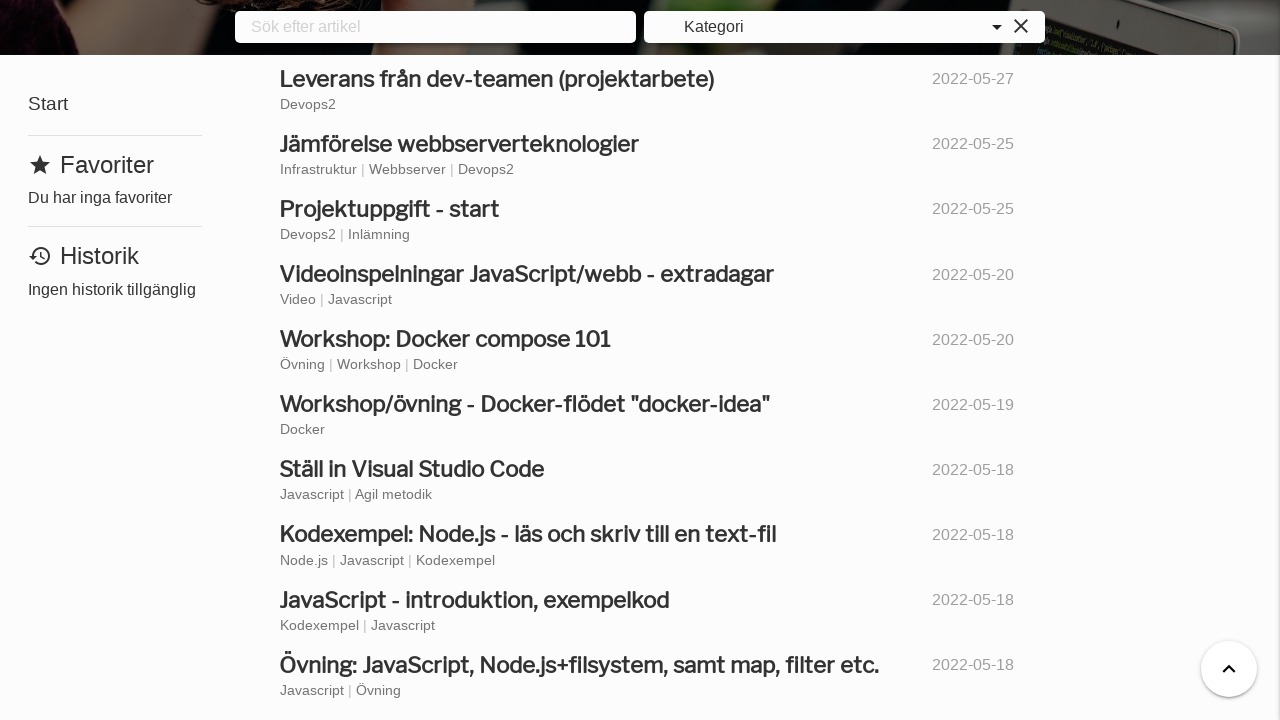

Scrolled to footer (iteration 3/3) to trigger lazy loading of articles
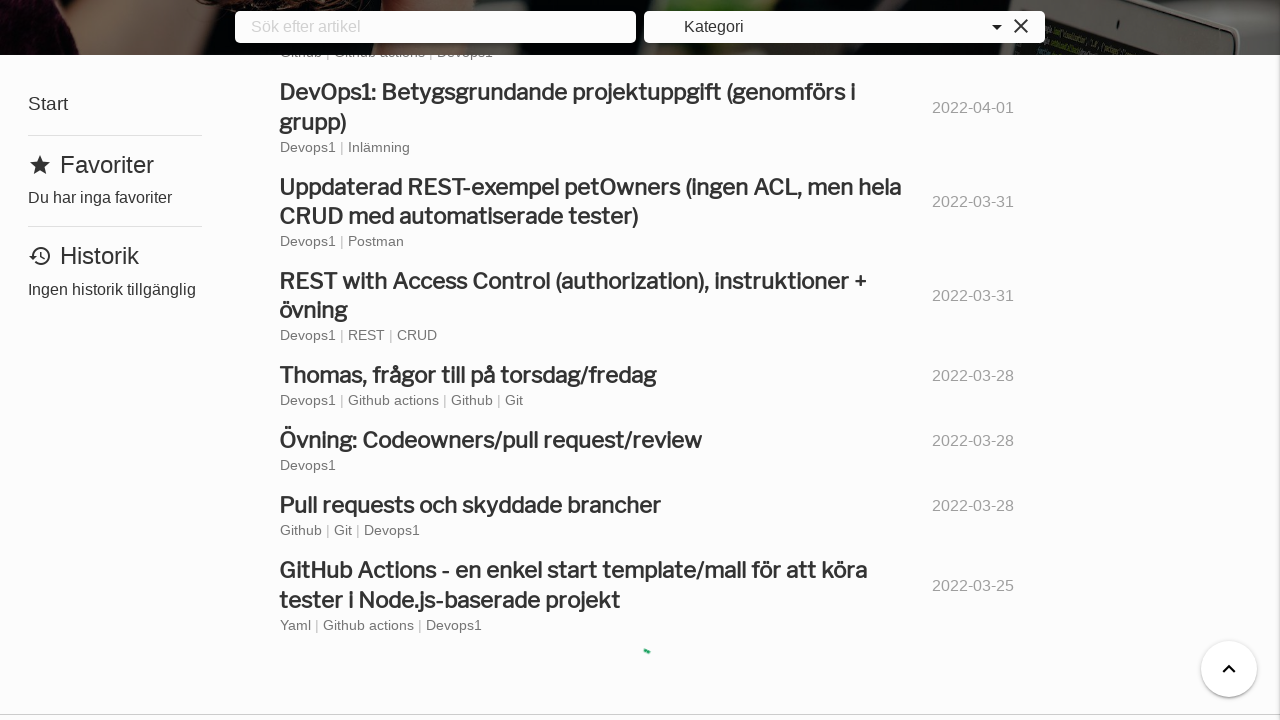

Waited 1 second for articles to load
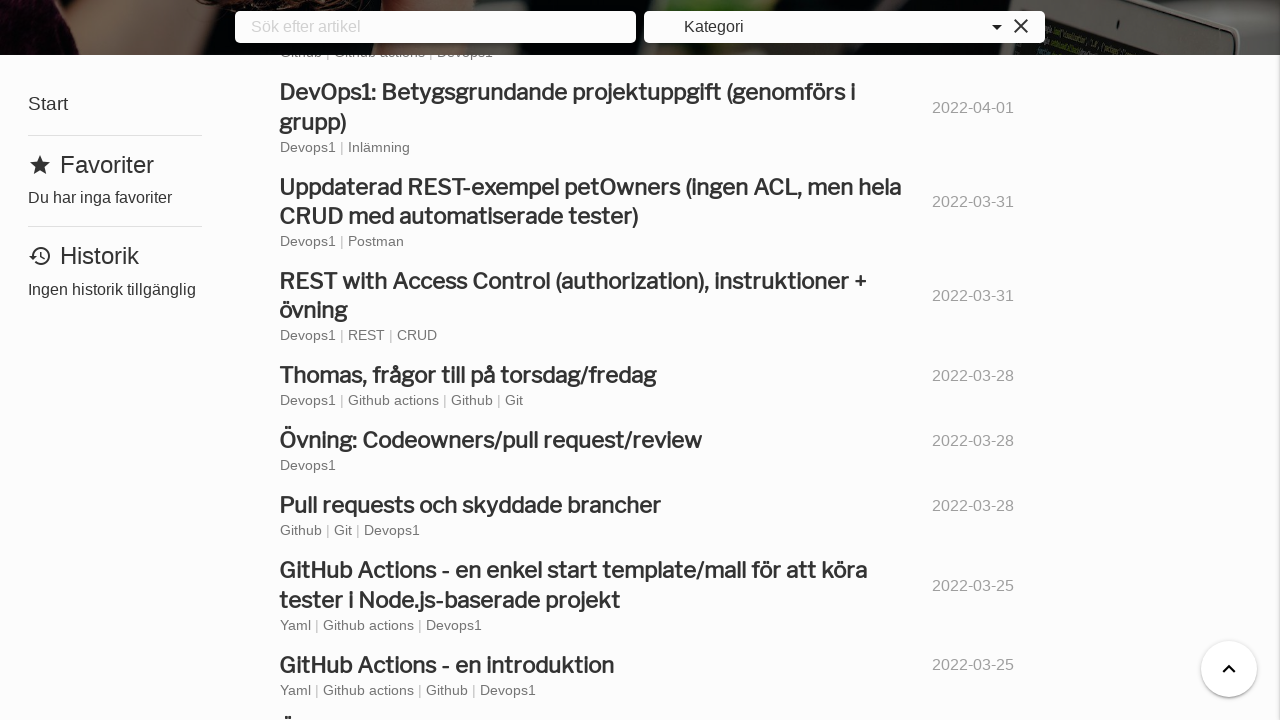

Article links have loaded after lazy-loading
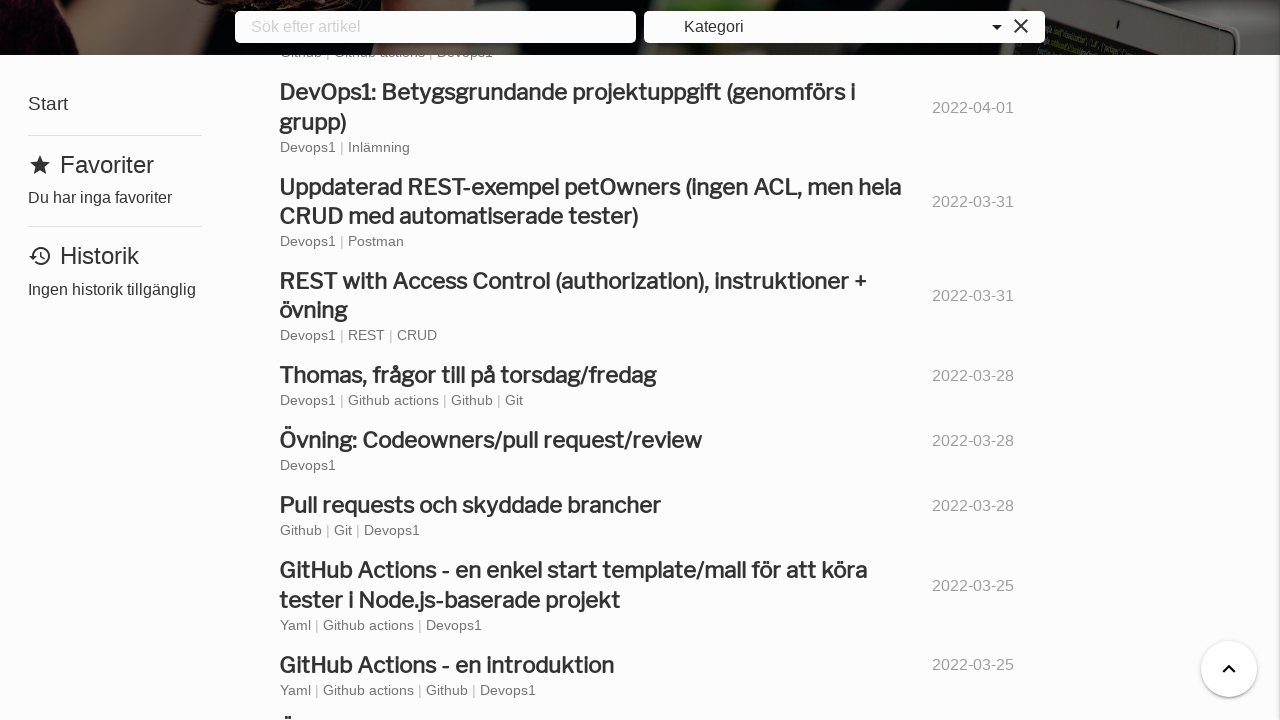

Retrieved href attribute from first article link
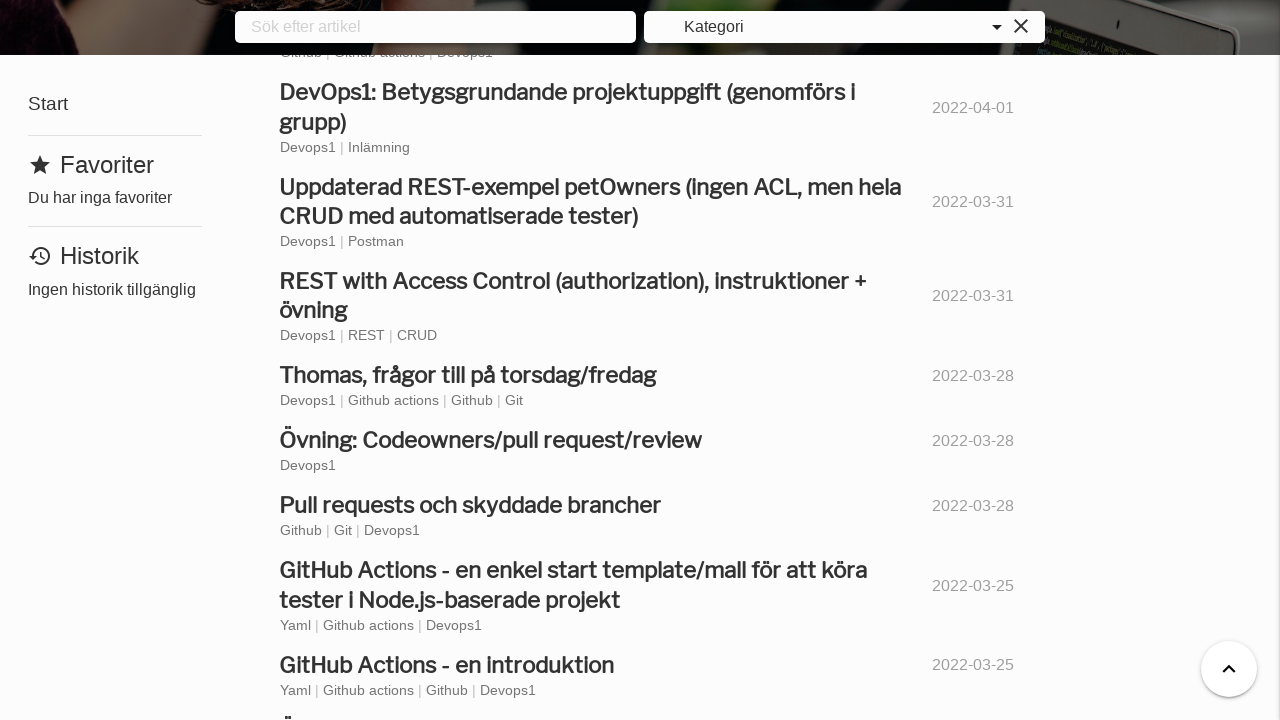

Navigated to article page: https://devop.lms.nodehill.com/article/inlamningsuppgift-metoder-for-att-folja-och-forbattra-utveckling-av-mjukvara
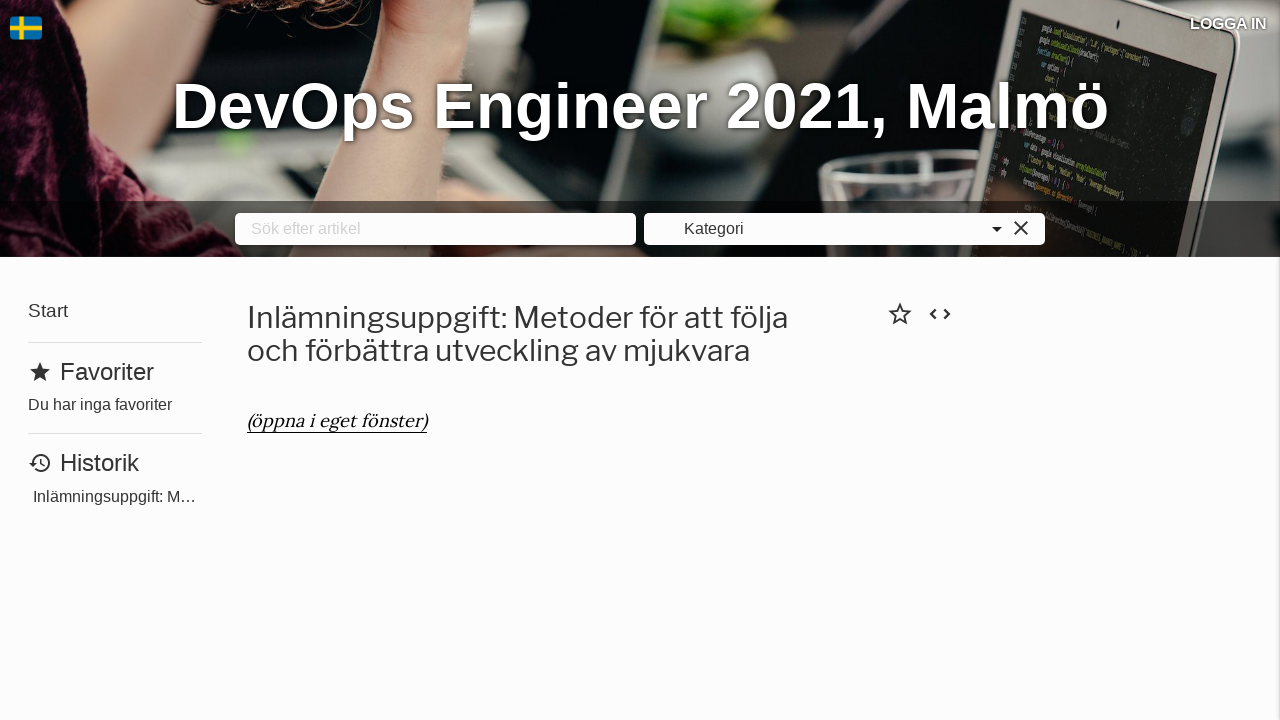

Article page footer loaded, confirming content is available
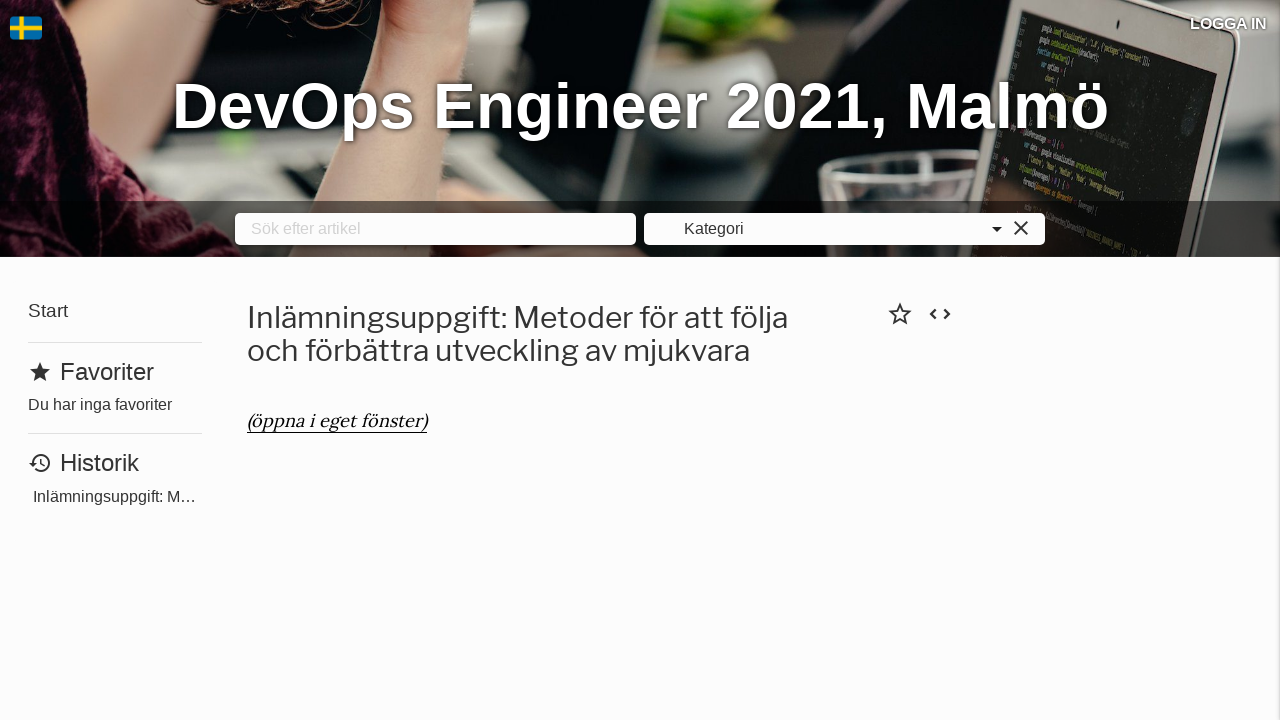

Scrolled to footer to verify all article content is loaded
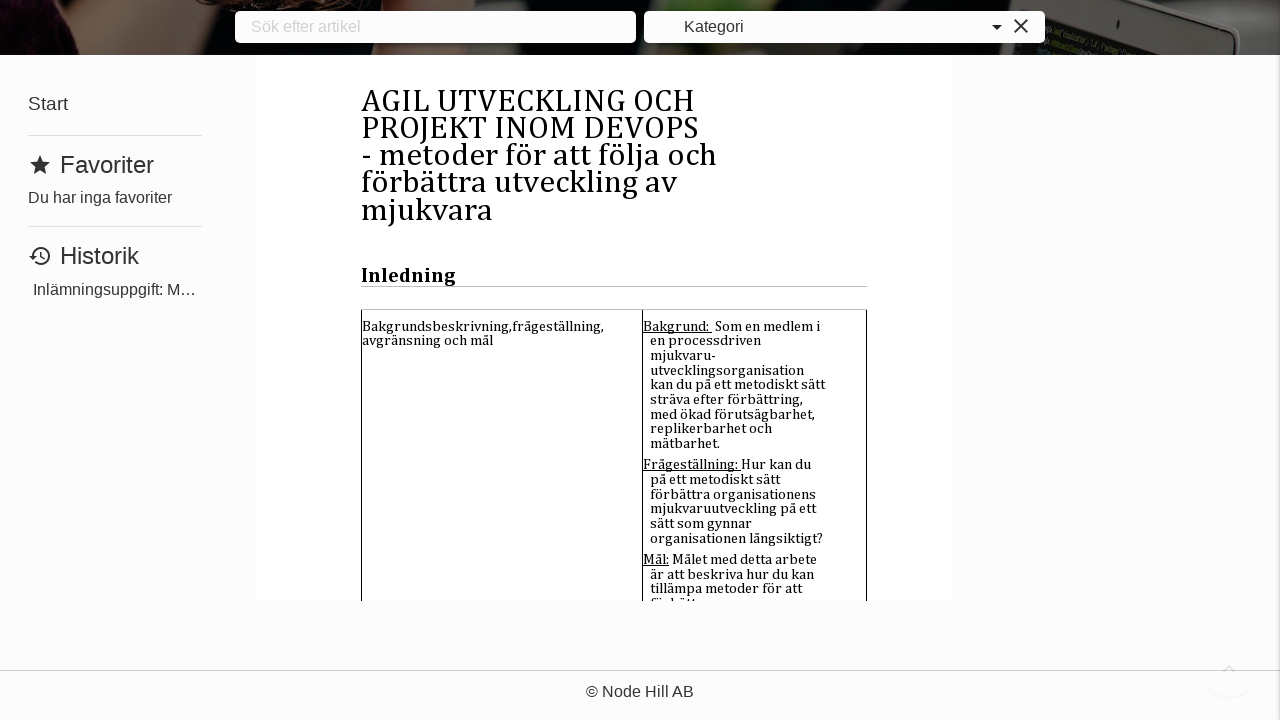

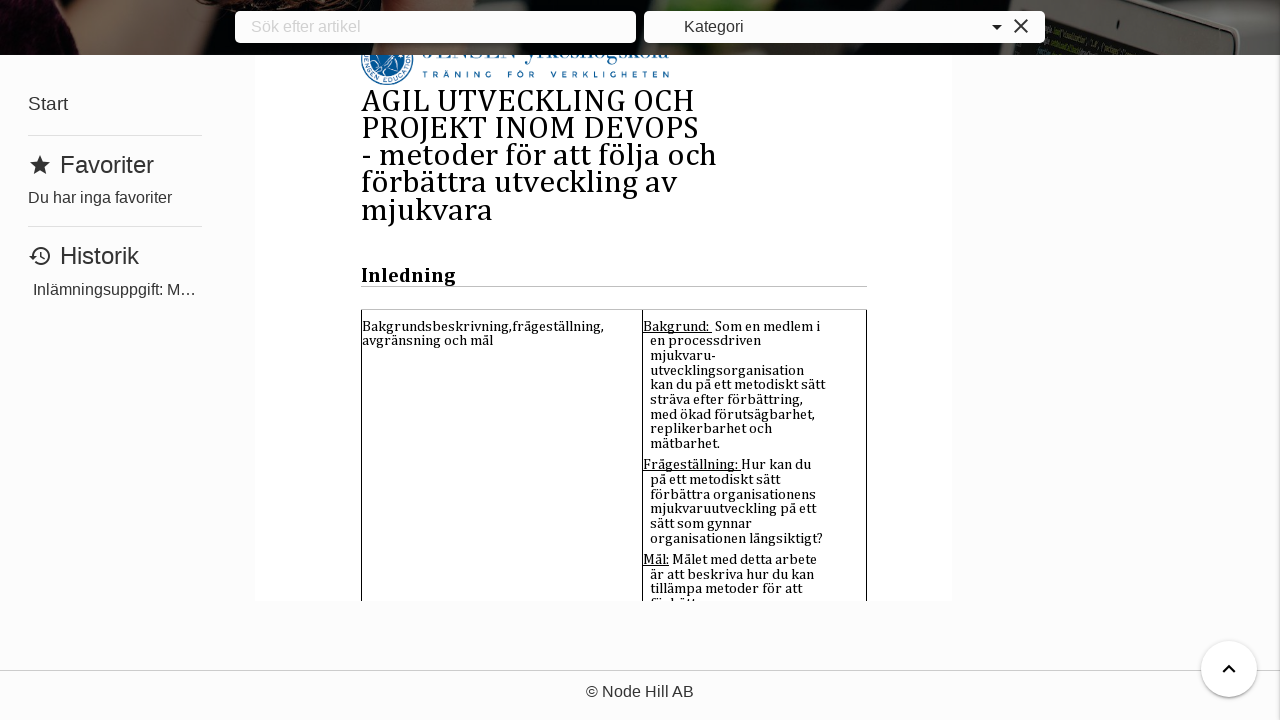